Tests an explicit wait scenario by waiting for a price to change to $100, then clicking a book button, reading a value, calculating a mathematical result (log of absolute value of 12*sin(x)), and submitting the answer in a form.

Starting URL: http://suninjuly.github.io/explicit_wait2.html

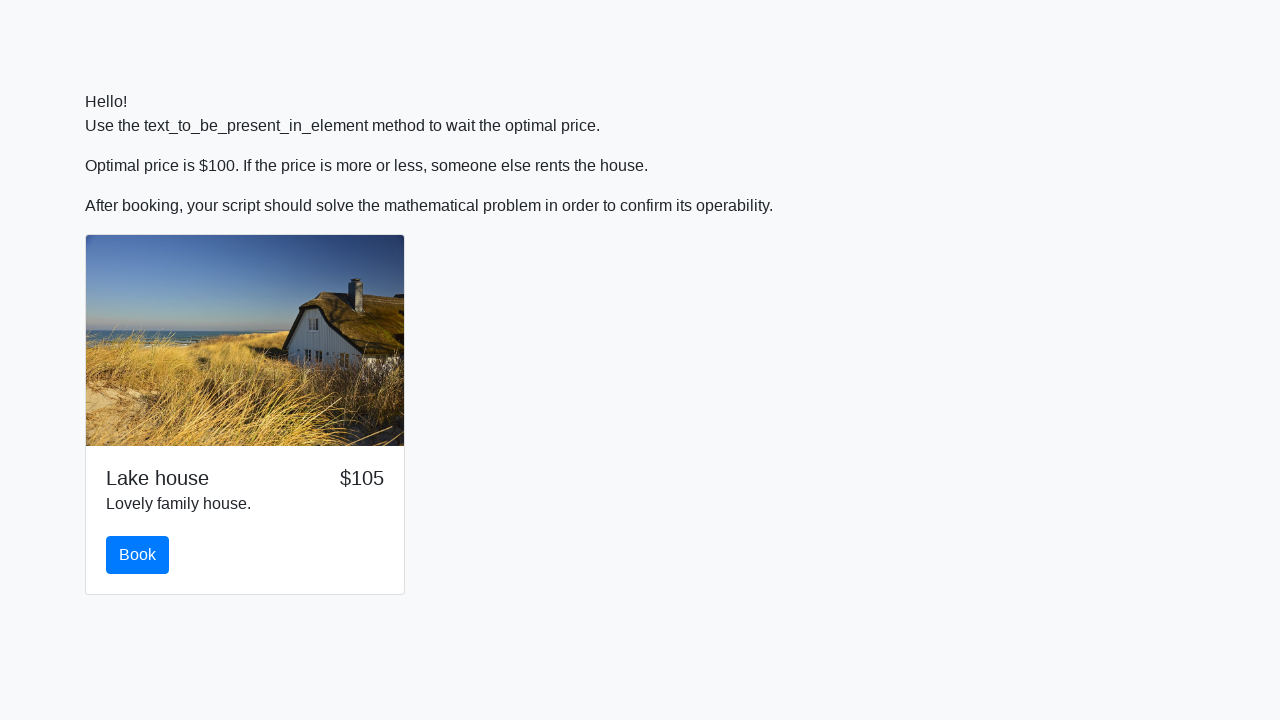

Waited for price to change to $100
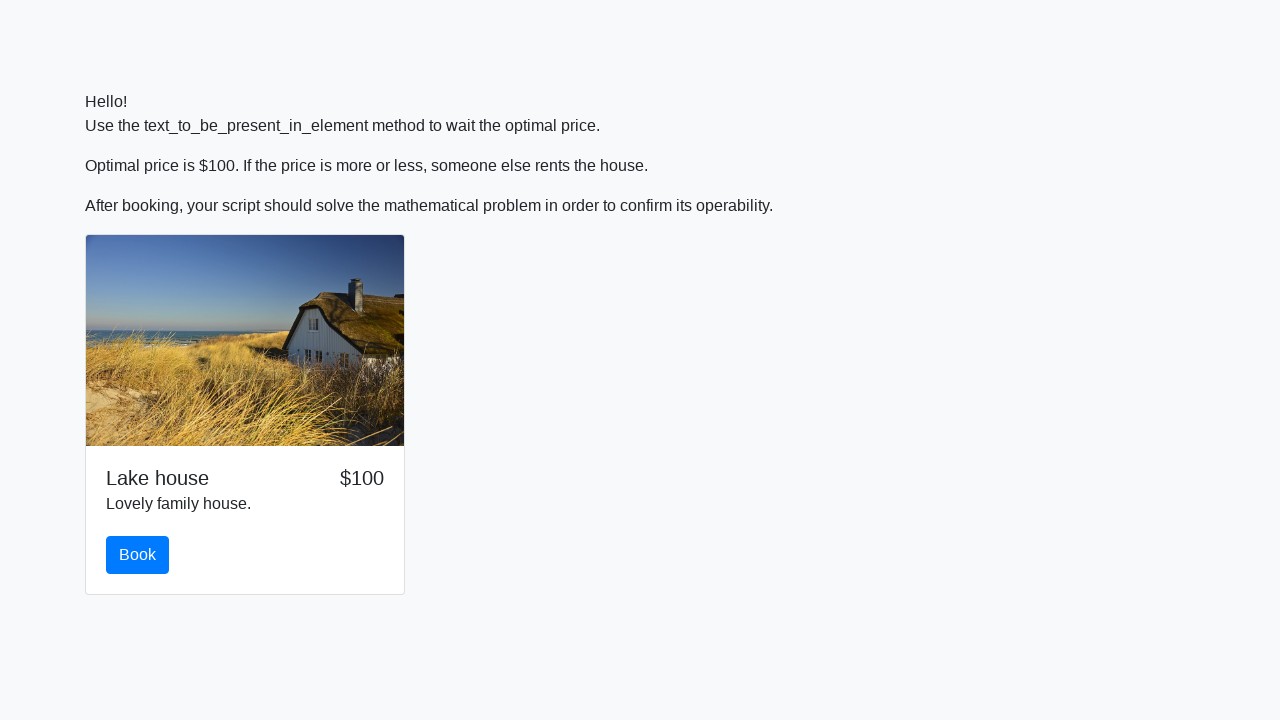

Clicked the book button at (138, 555) on #book
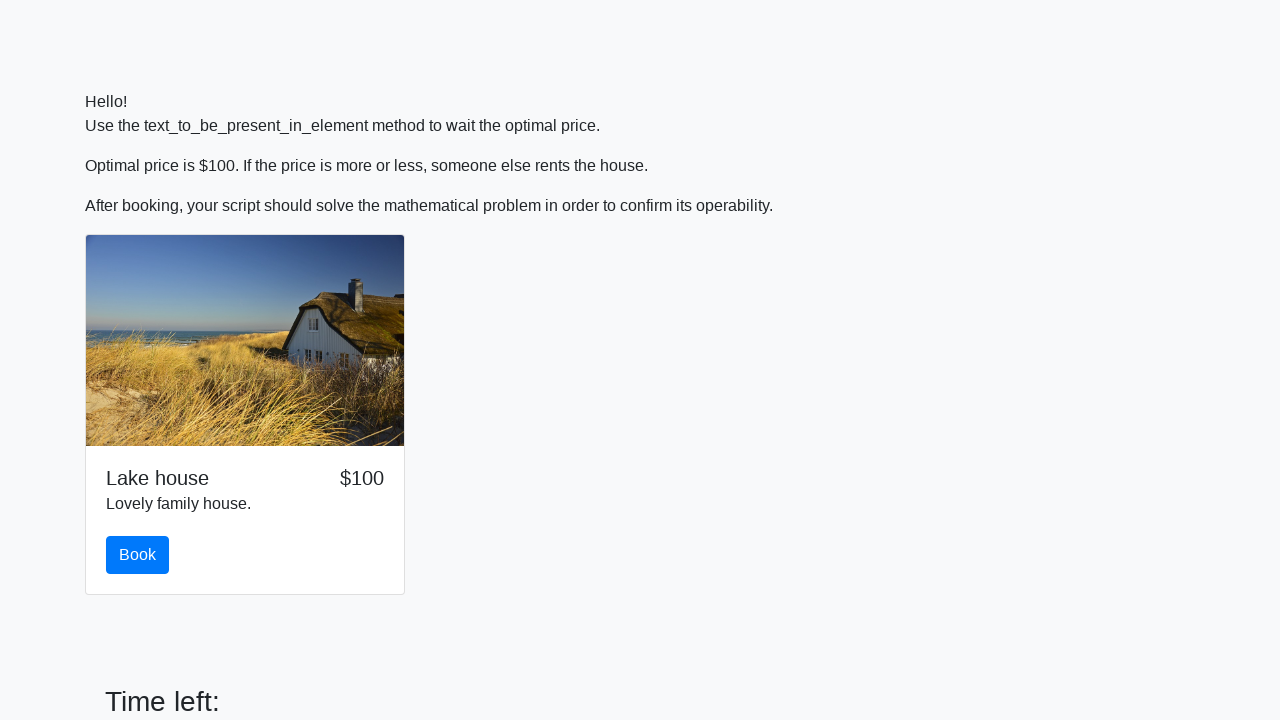

Retrieved input value: 118
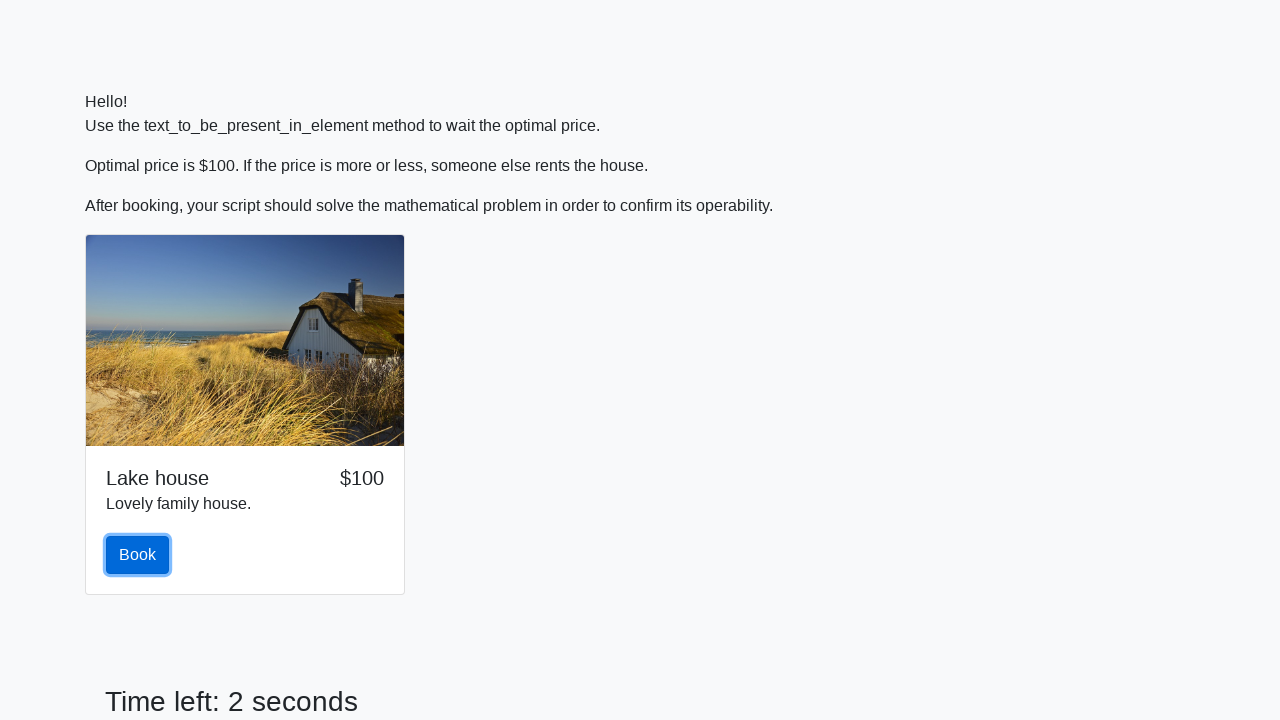

Calculated result: log(|12*sin(118)|) = 2.466693970279655
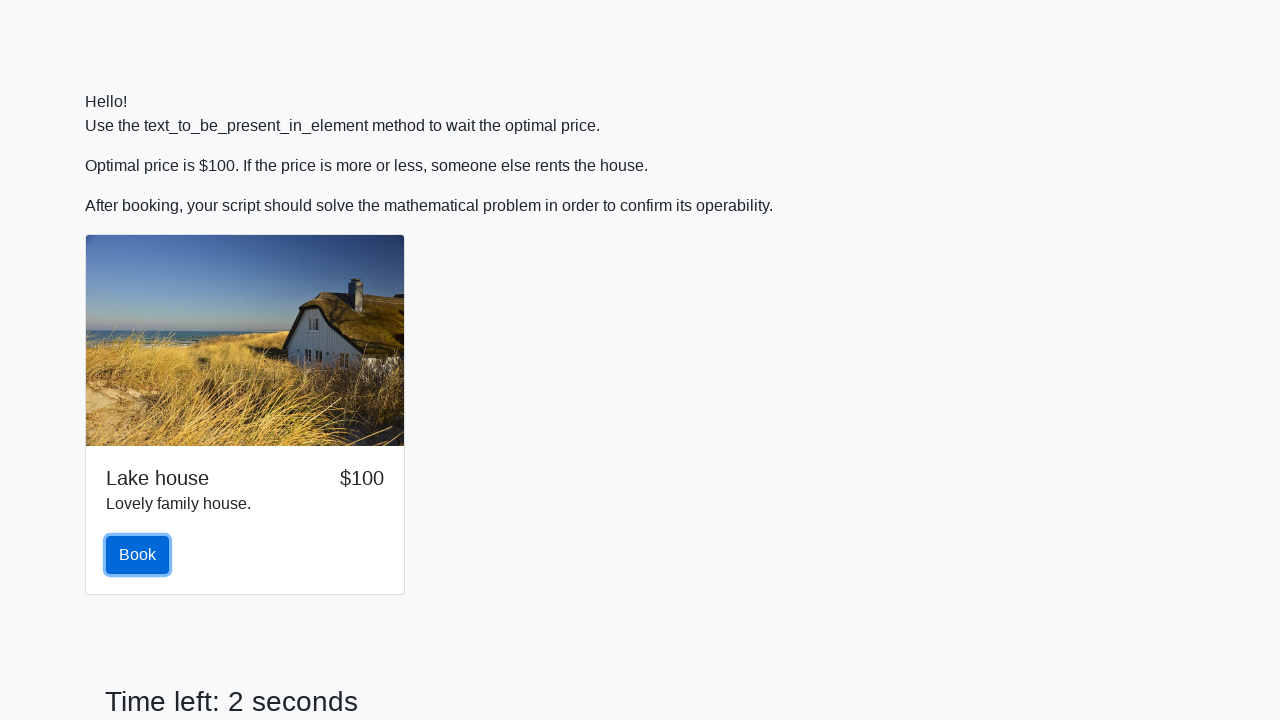

Filled answer field with calculated value: 2.466693970279655 on #answer
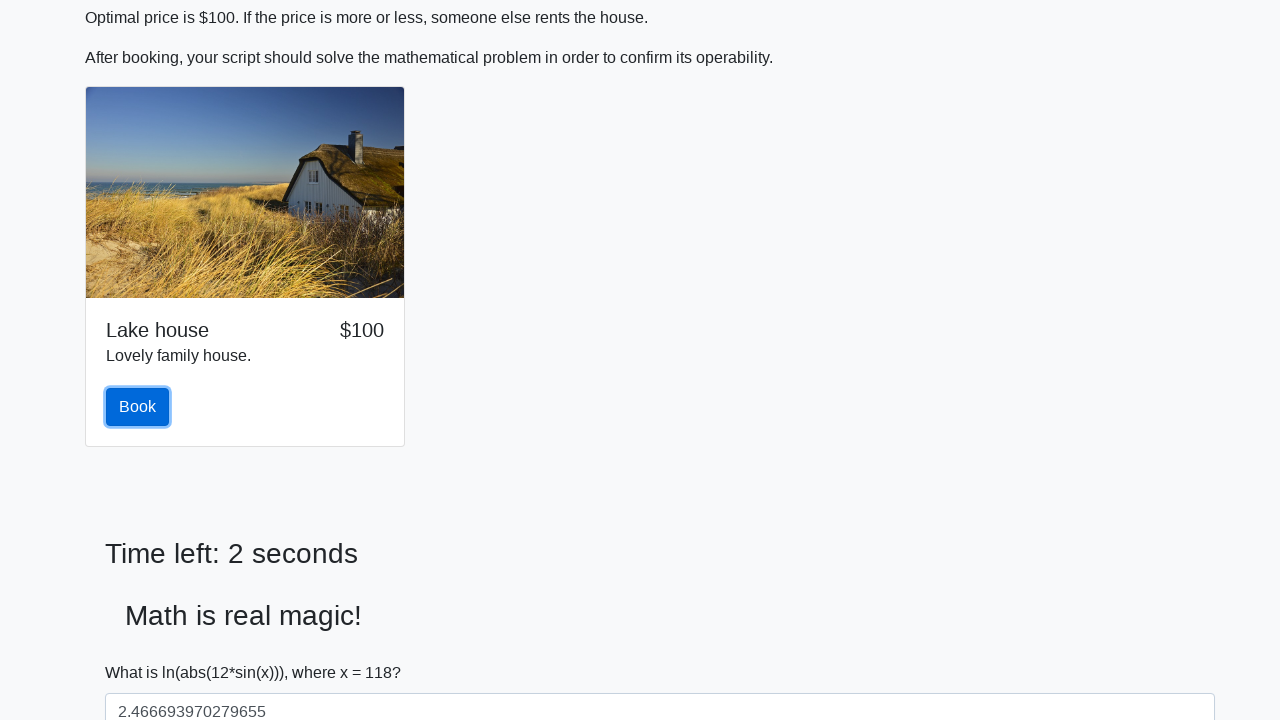

Clicked solve button to submit the form at (143, 651) on #solve
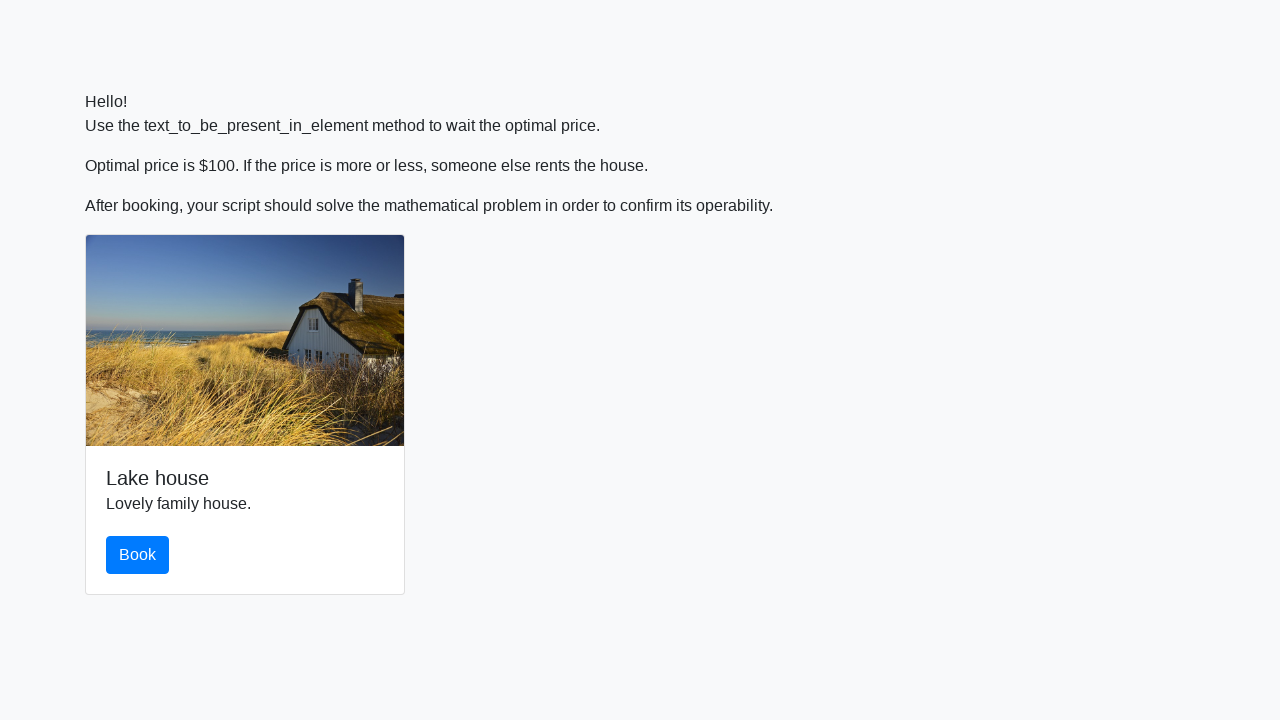

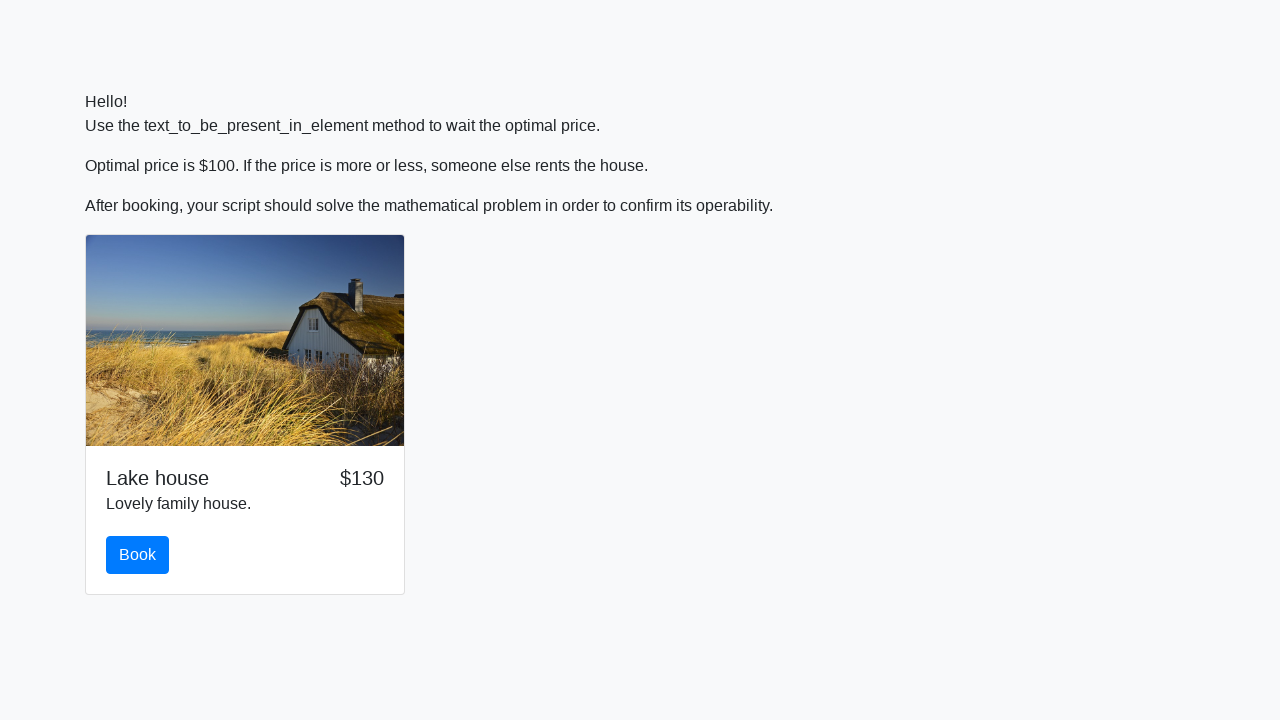